Tests various JavaScript alert popup interactions including simple alerts, timed alerts, confirmation dialogs, and prompt dialogs by clicking trigger buttons and accepting/filling the alerts.

Starting URL: https://demoqa.com/alerts

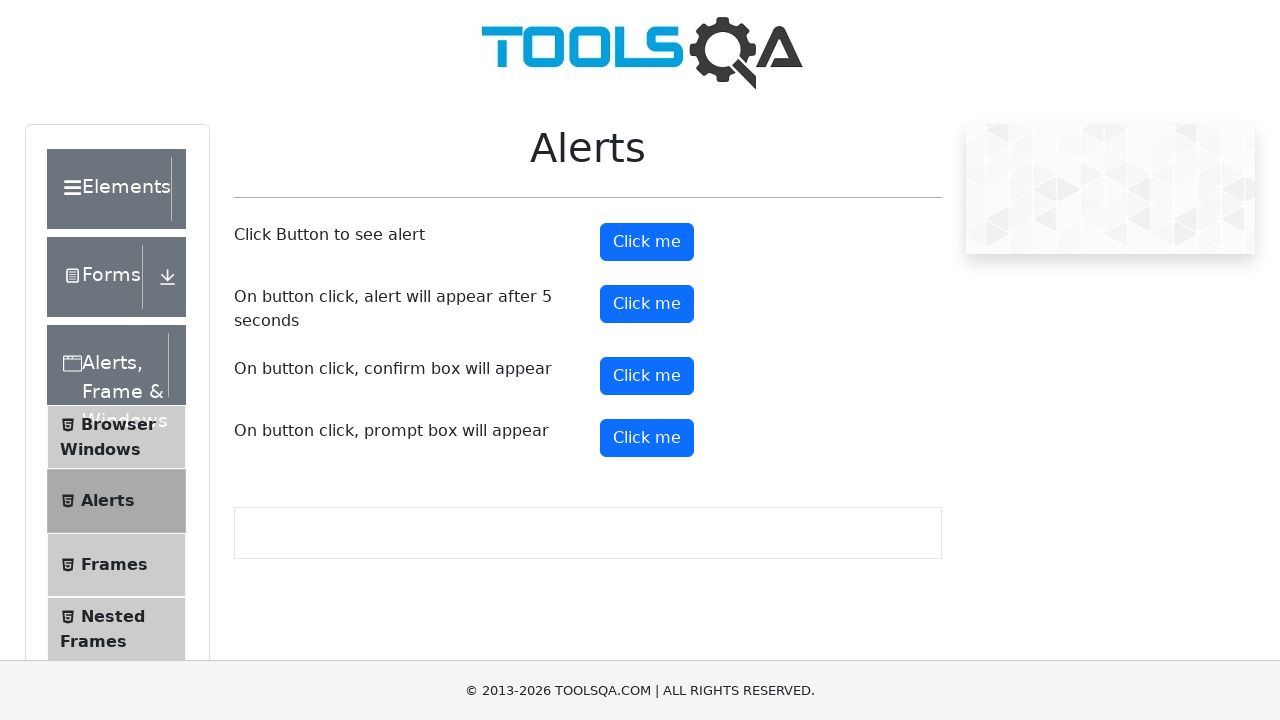

Clicked alert button to trigger simple alert at (647, 242) on button#alertButton
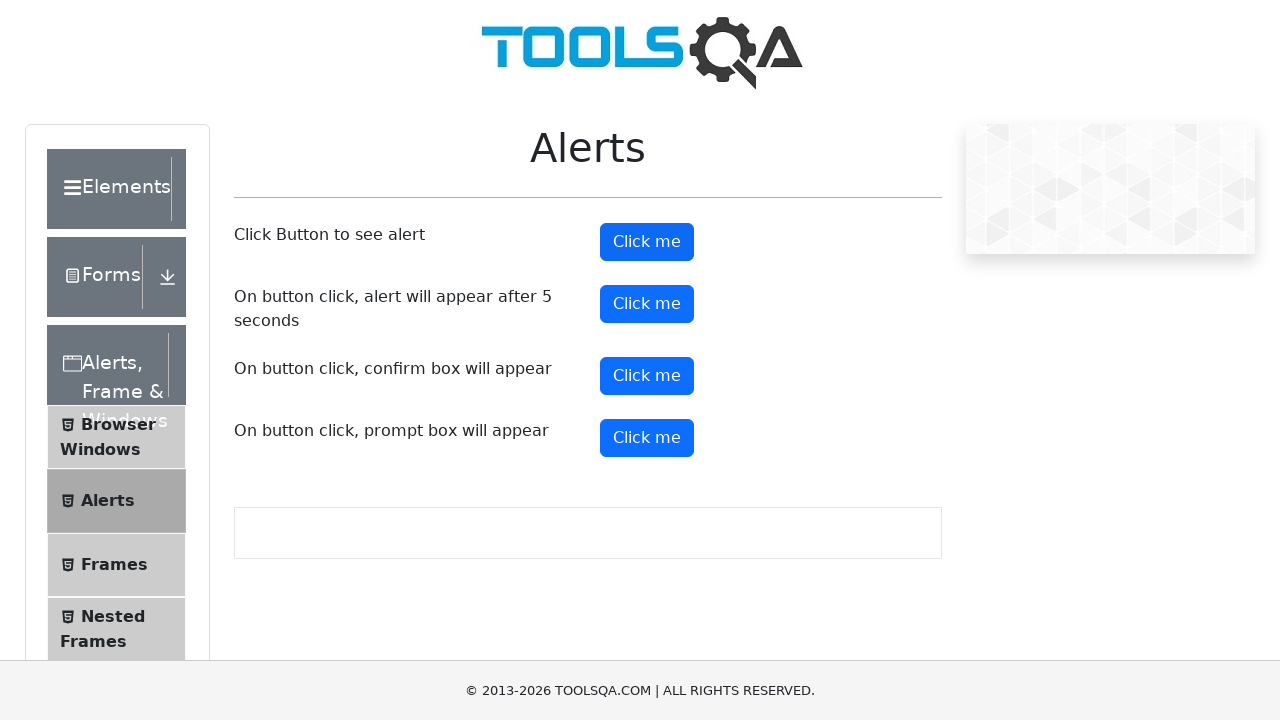

Set up dialog handler and accepted the alert
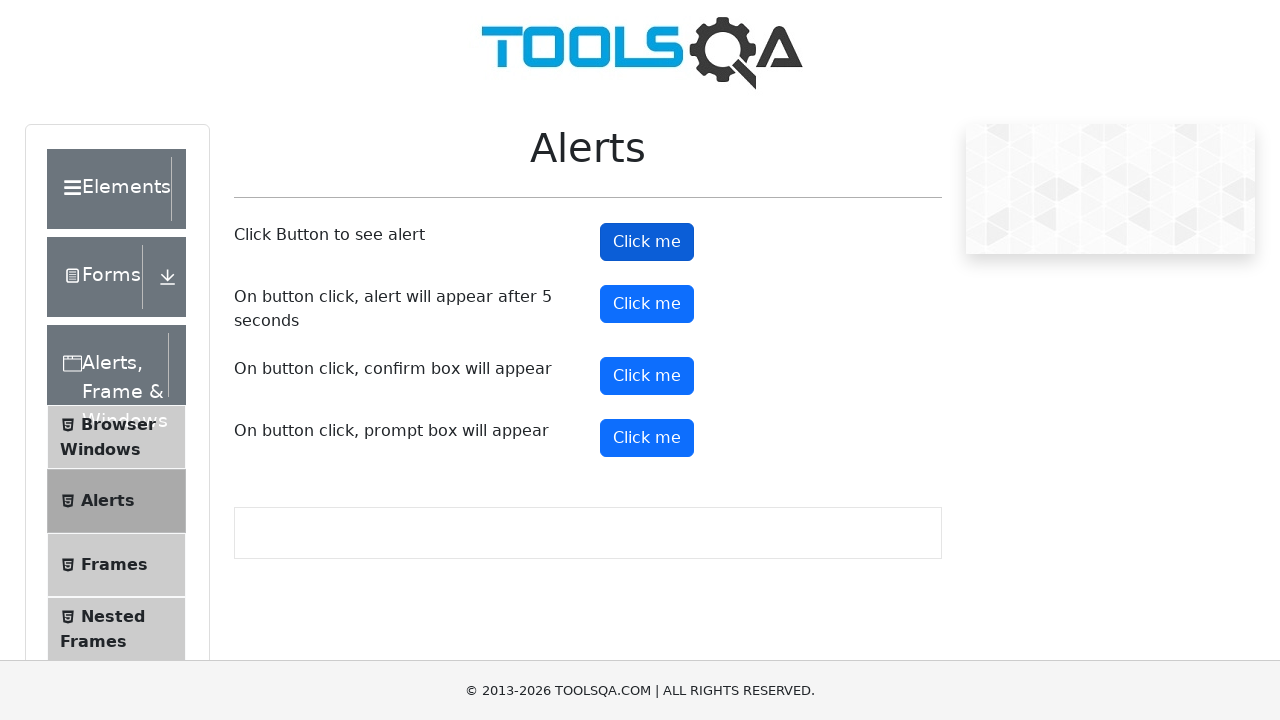

Waited for alert to complete
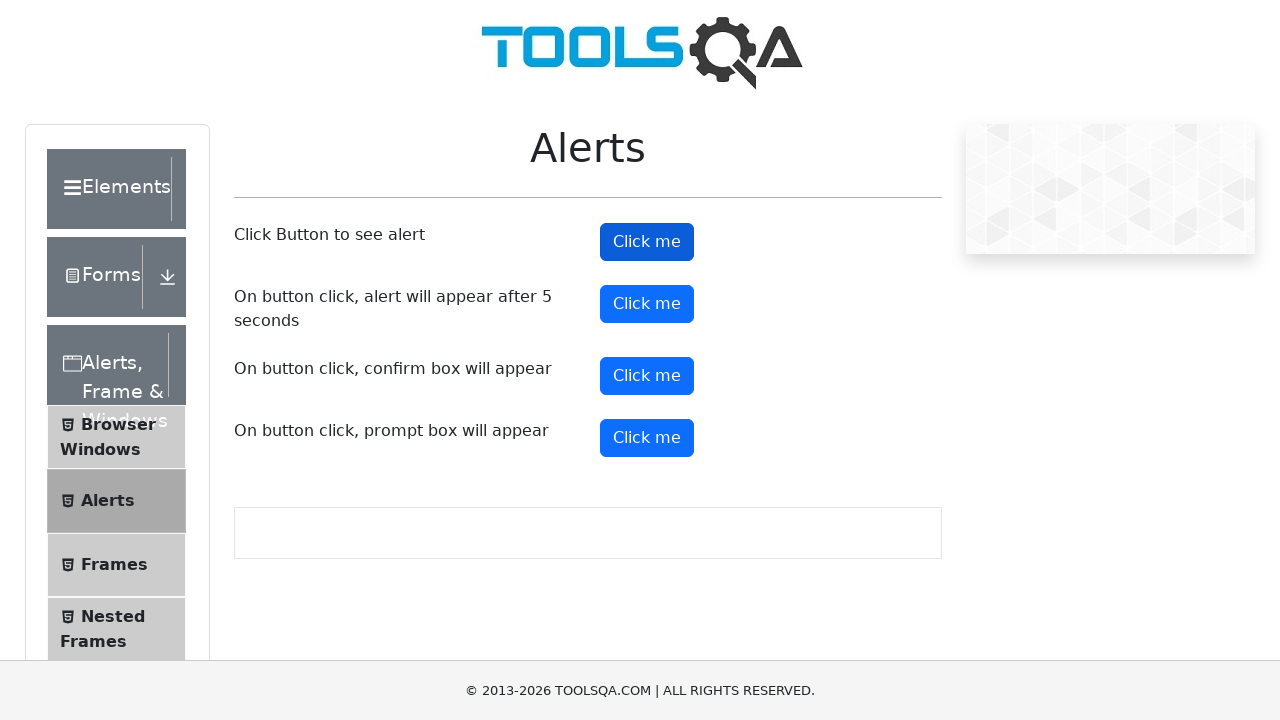

Clicked timed alert button to trigger 5-second delayed alert at (647, 304) on button#timerAlertButton
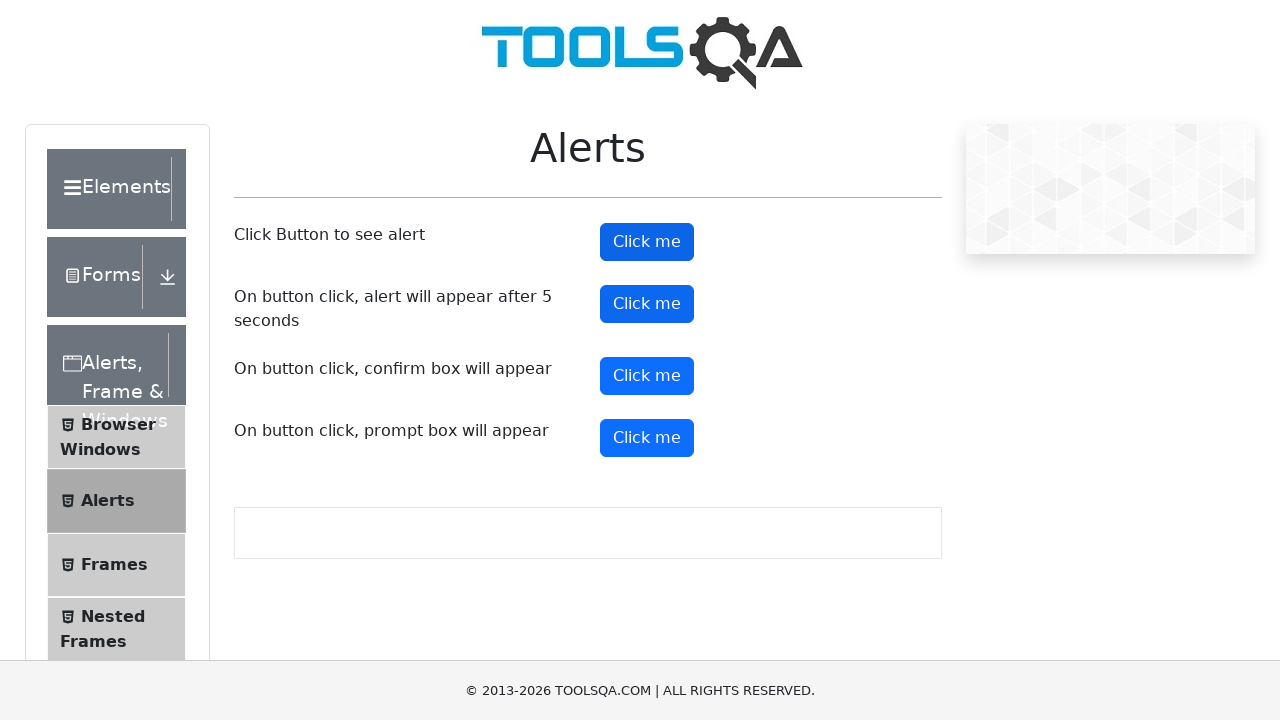

Waited for timed alert to appear and complete
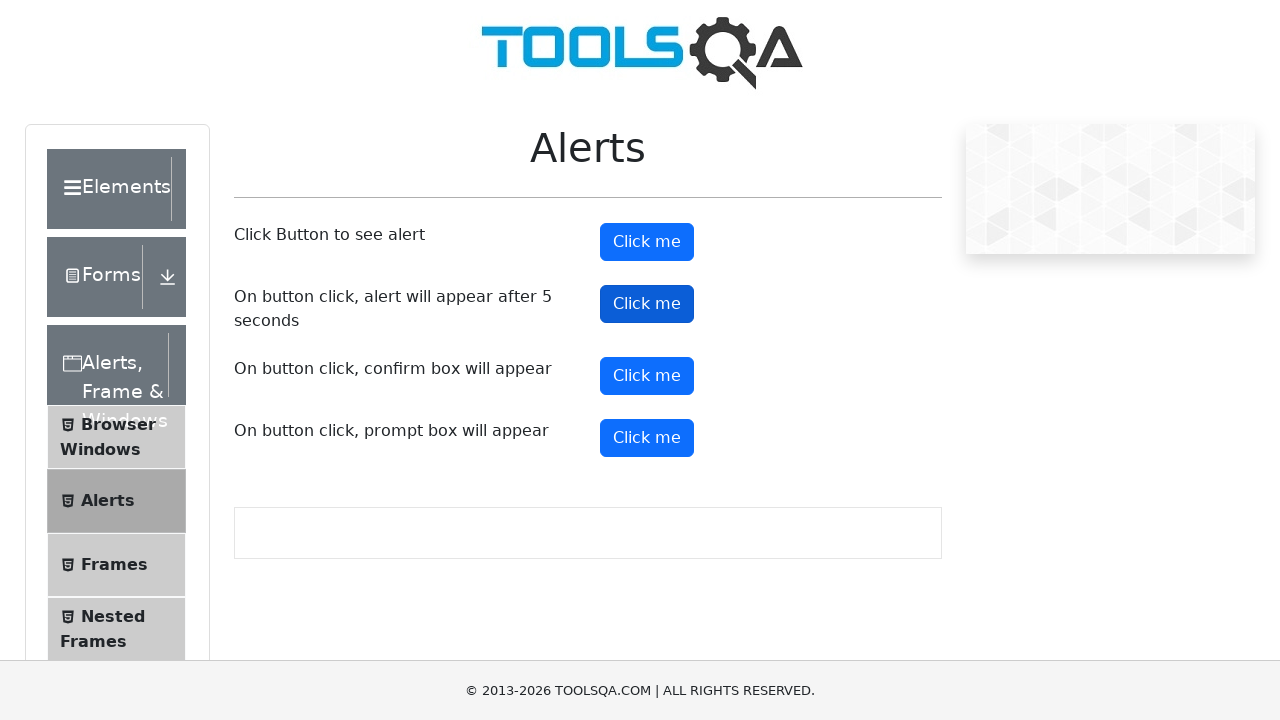

Clicked confirm button to trigger confirmation dialog at (647, 376) on button#confirmButton
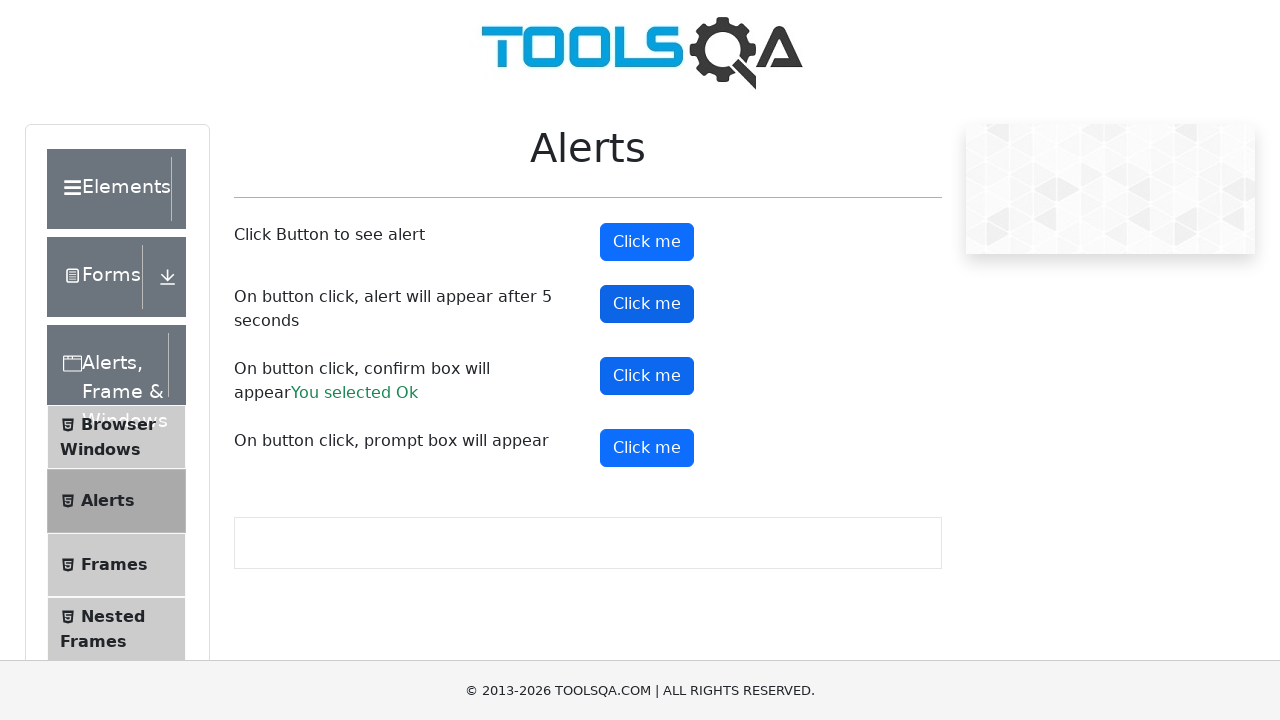

Waited for confirmation dialog to complete
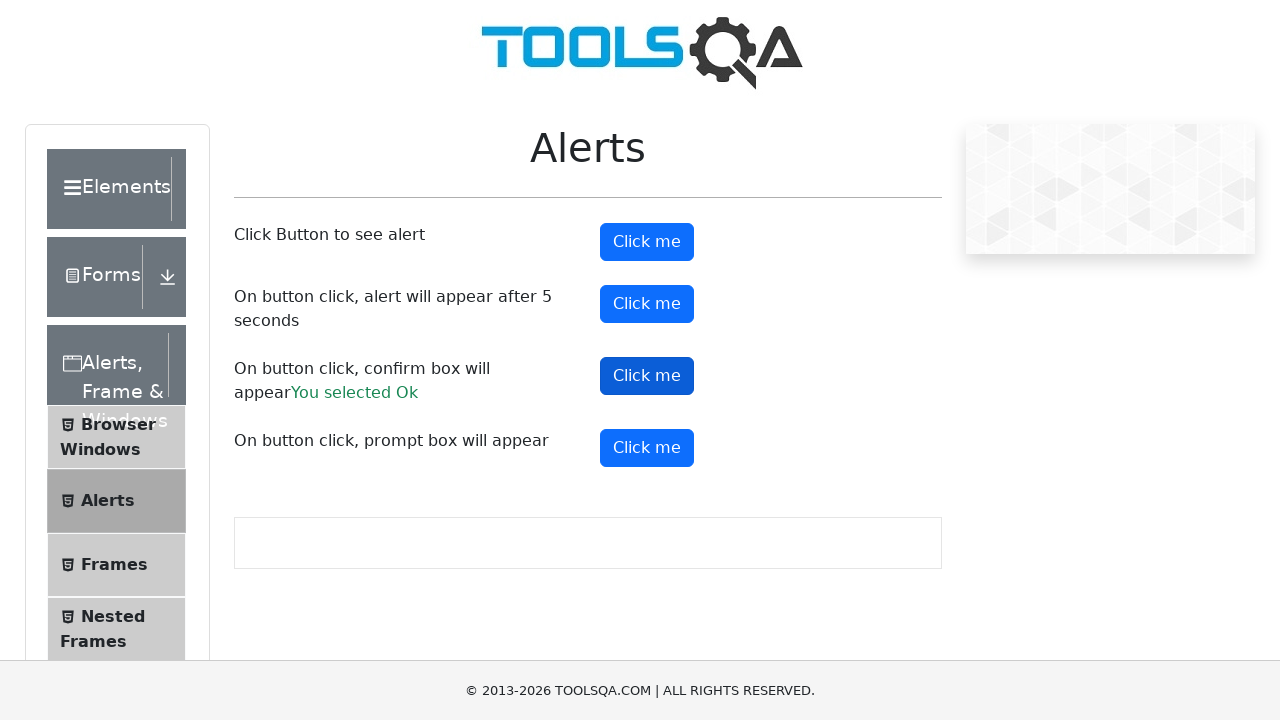

Set up prompt dialog handler to accept with text 'nagashree'
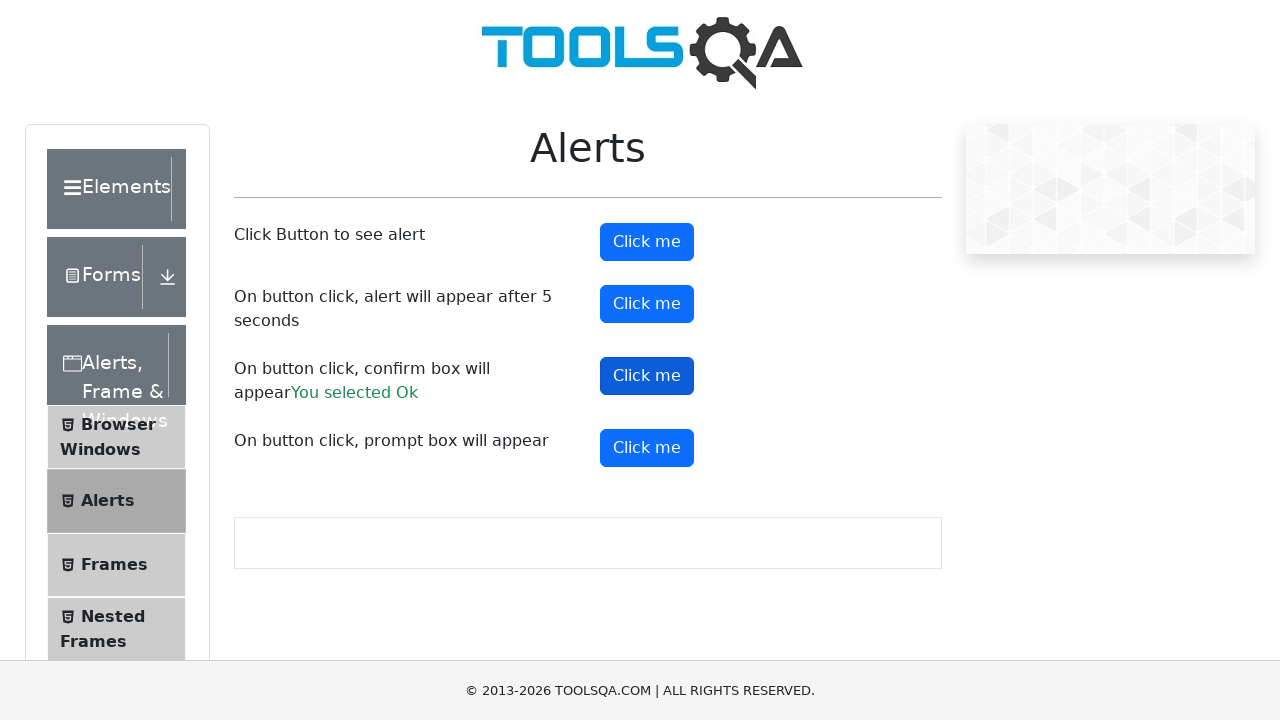

Clicked prompt button to trigger prompt dialog at (647, 448) on button#promtButton
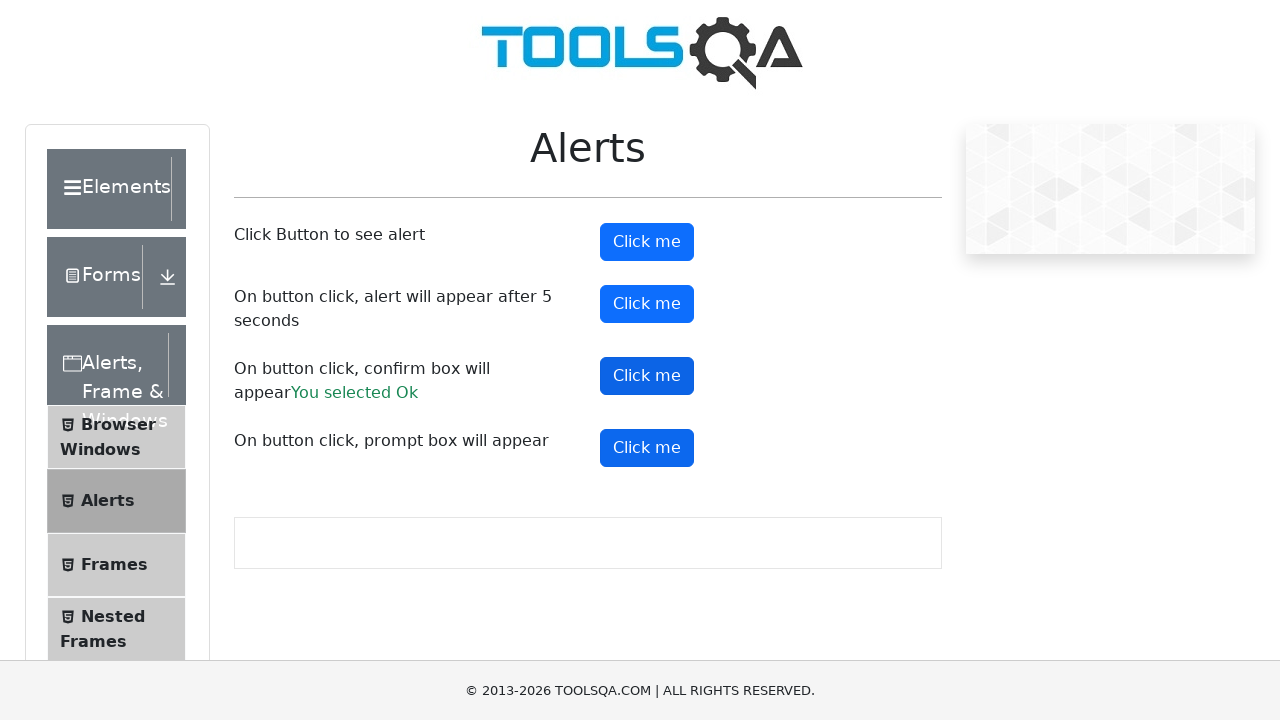

Waited for prompt dialog to complete with entered text
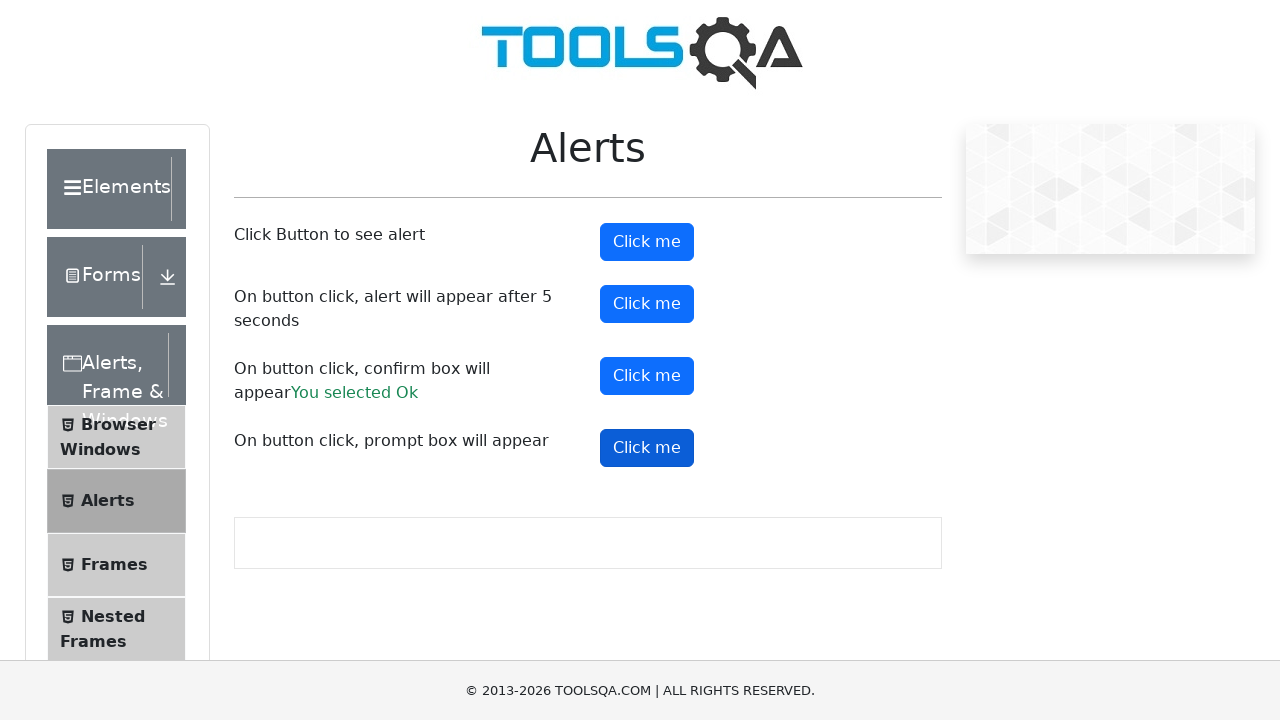

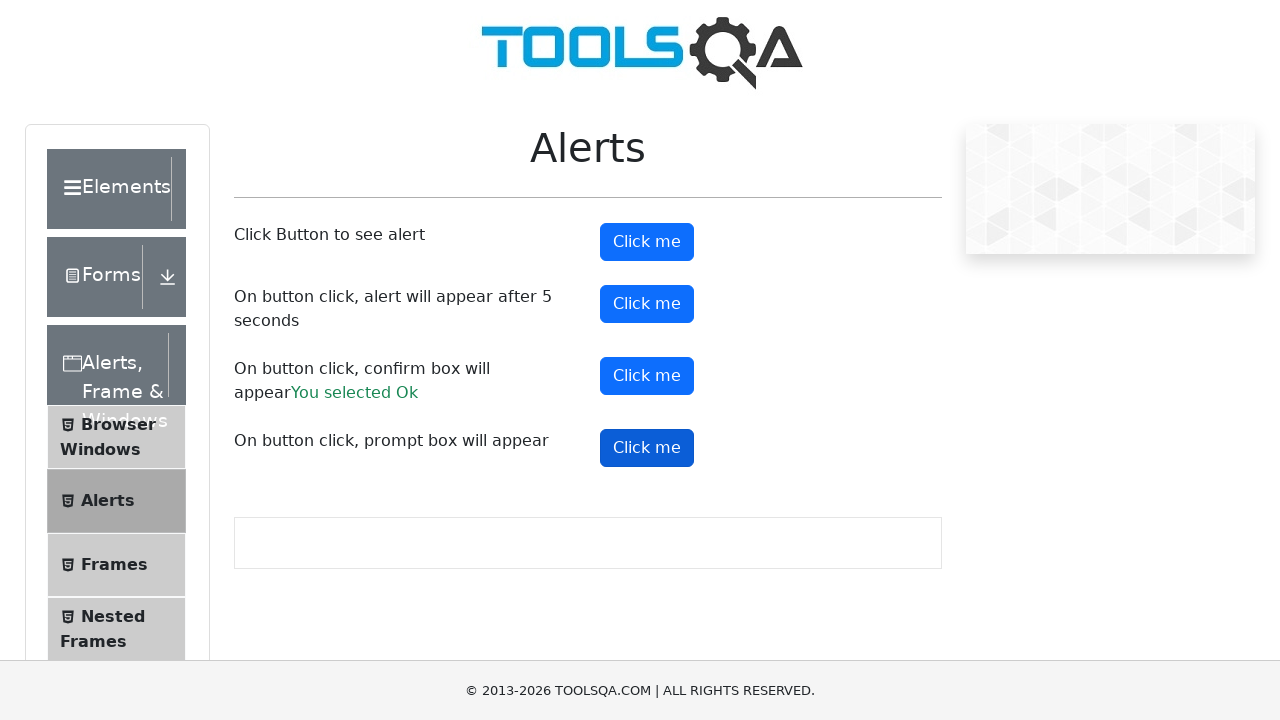